Tests the single color autocomplete feature by typing 'Bl' and selecting 'Blue' from the autocomplete dropdown

Starting URL: https://demoqa.com

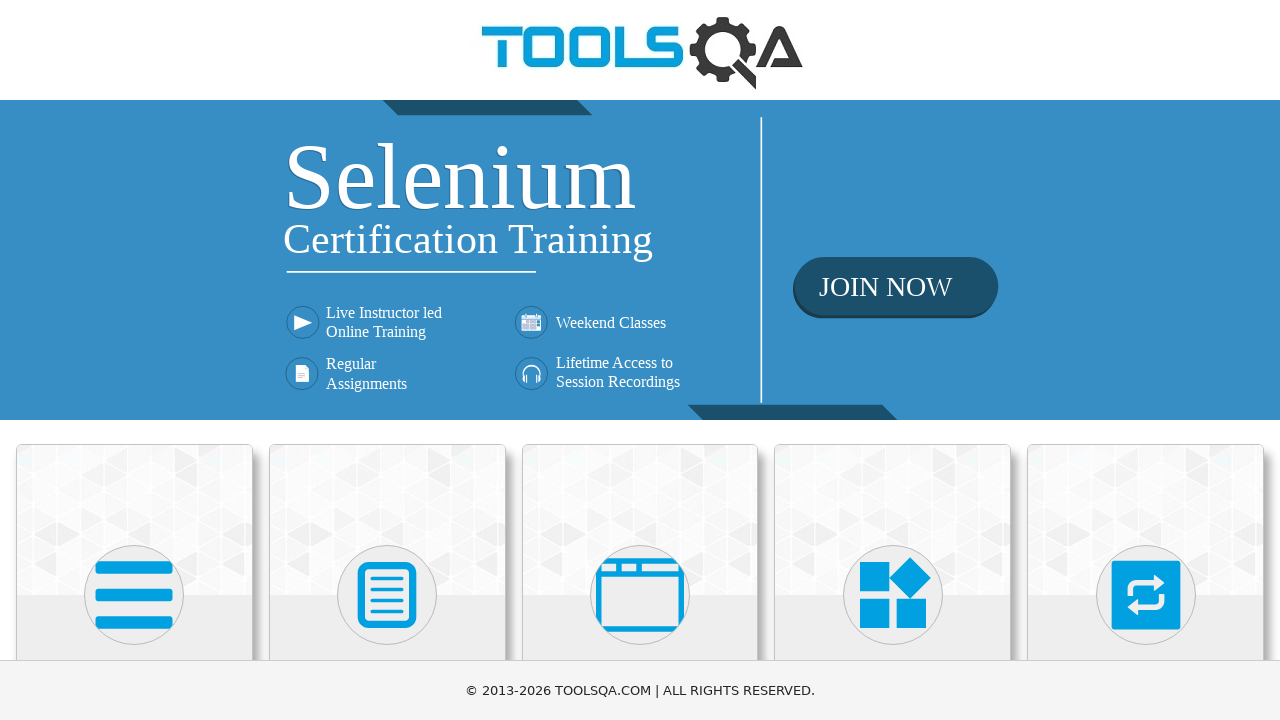

Clicked on Widgets heading to navigate to widgets section at (893, 360) on internal:role=heading[name="Widgets"i]
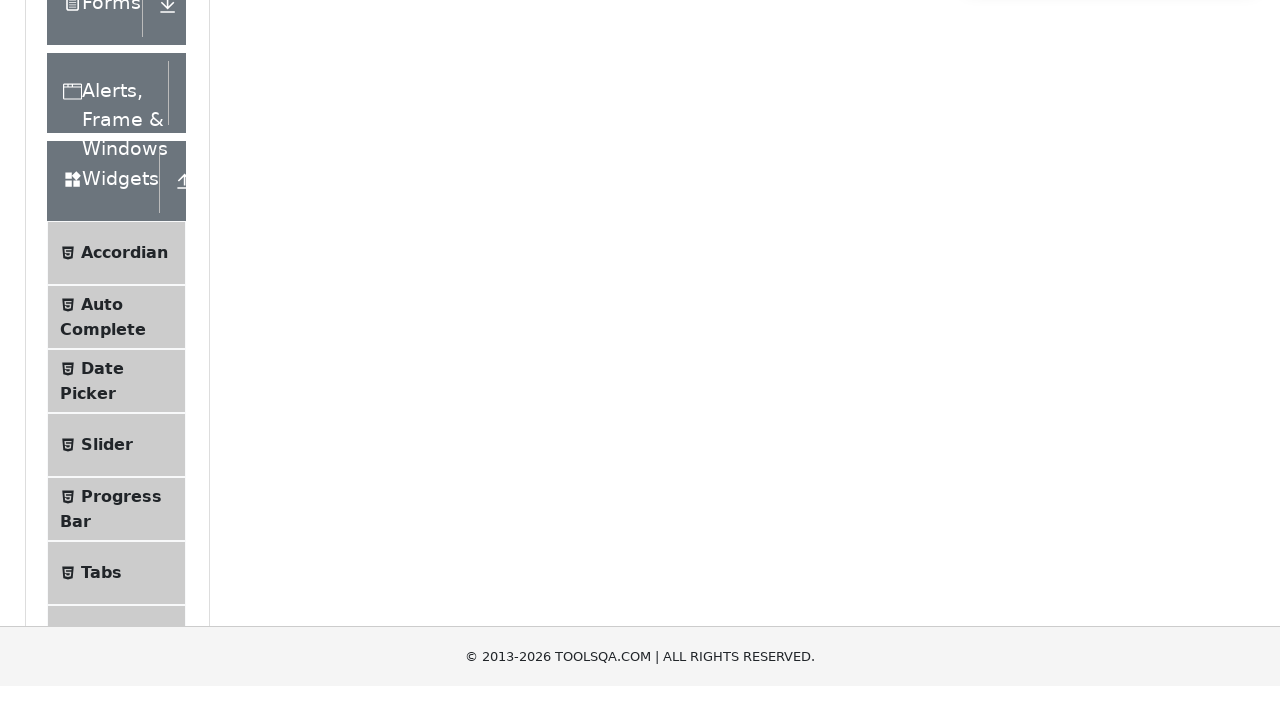

Clicked on Auto Complete option at (102, 576) on internal:text="Auto Complete"i
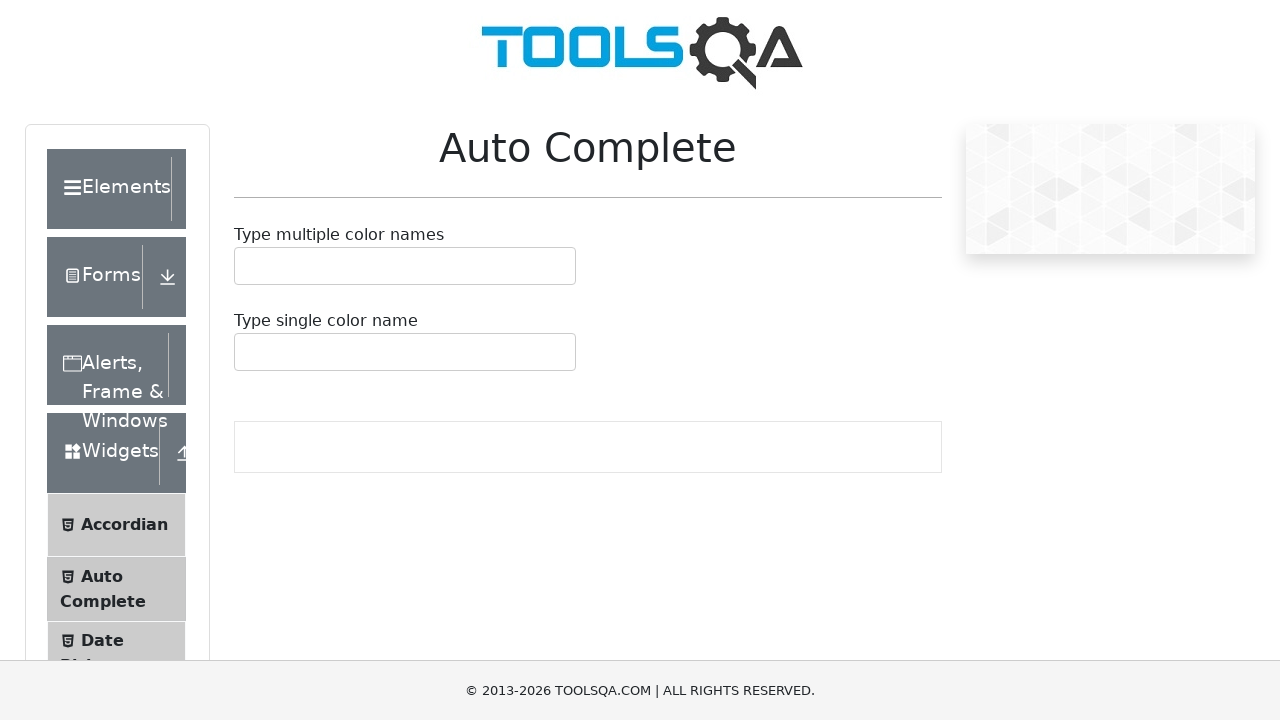

Clicked on the single color autocomplete input container at (405, 352) on #autoCompleteSingleContainer > .auto-complete__control > .auto-complete__value-c
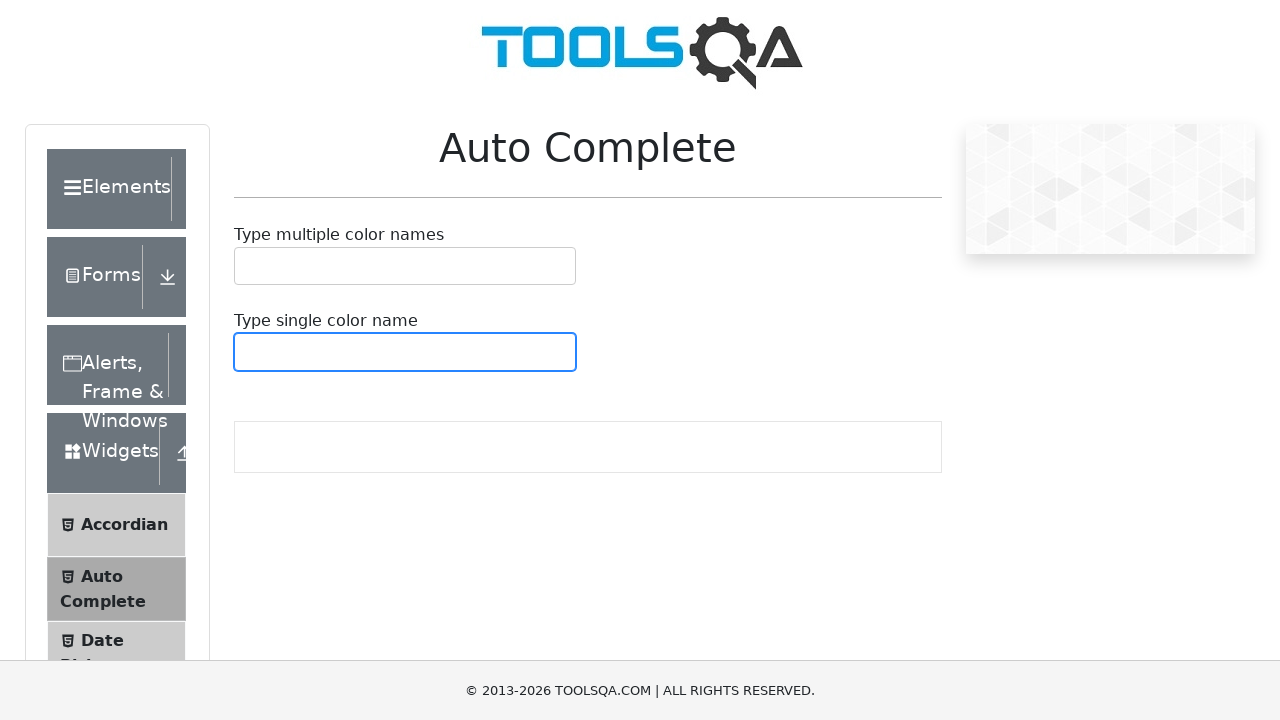

Typed 'Bl' in the autocomplete field to filter colors on #autoCompleteSingleInput
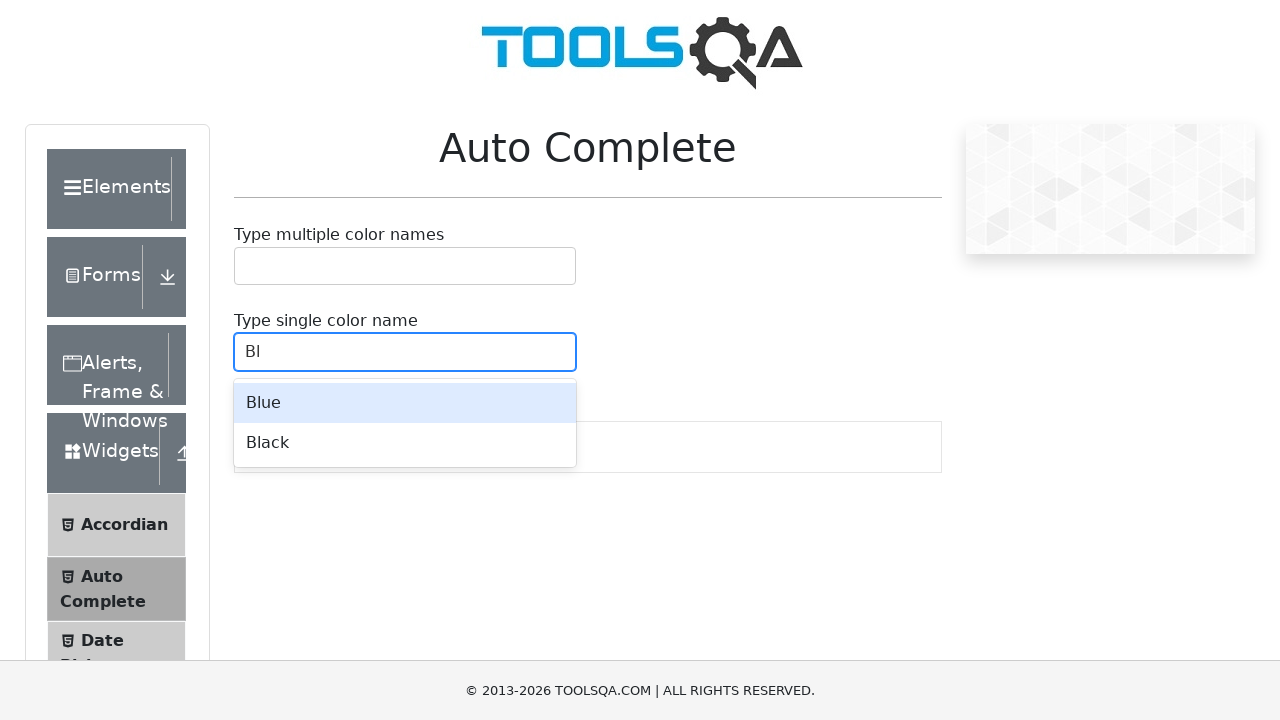

Selected 'Blue' from the autocomplete dropdown at (405, 403) on internal:text="Blue"s
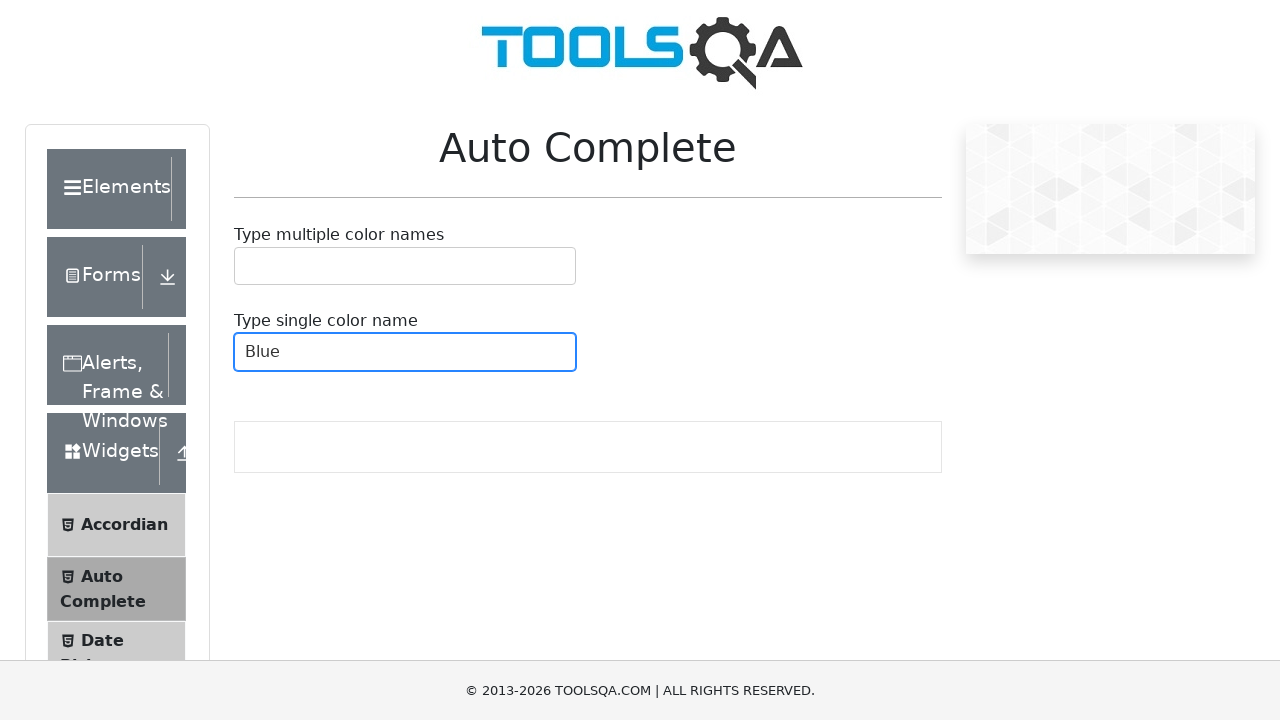

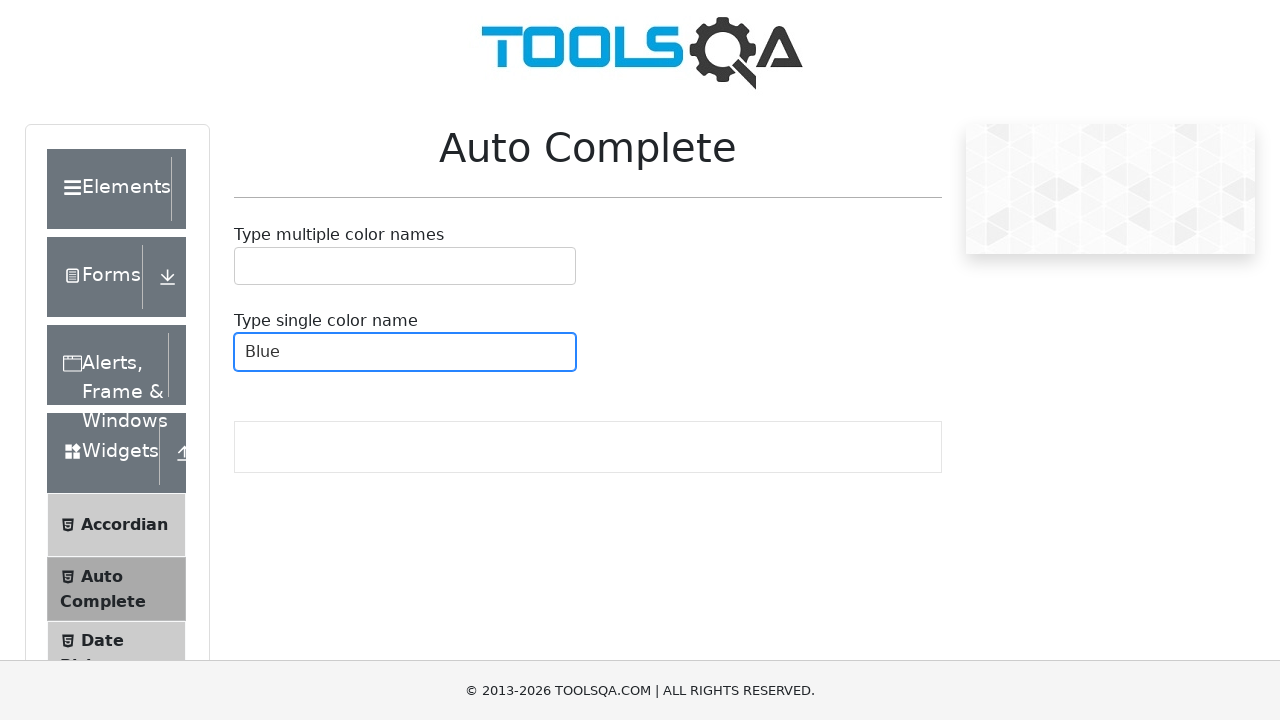